Tests form validation by clicking the next button without filling required fields and verifying the error message appears

Starting URL: https://www.salesforce.com/in/form/signup/sales-ee/?d=topnav2-btn-ft

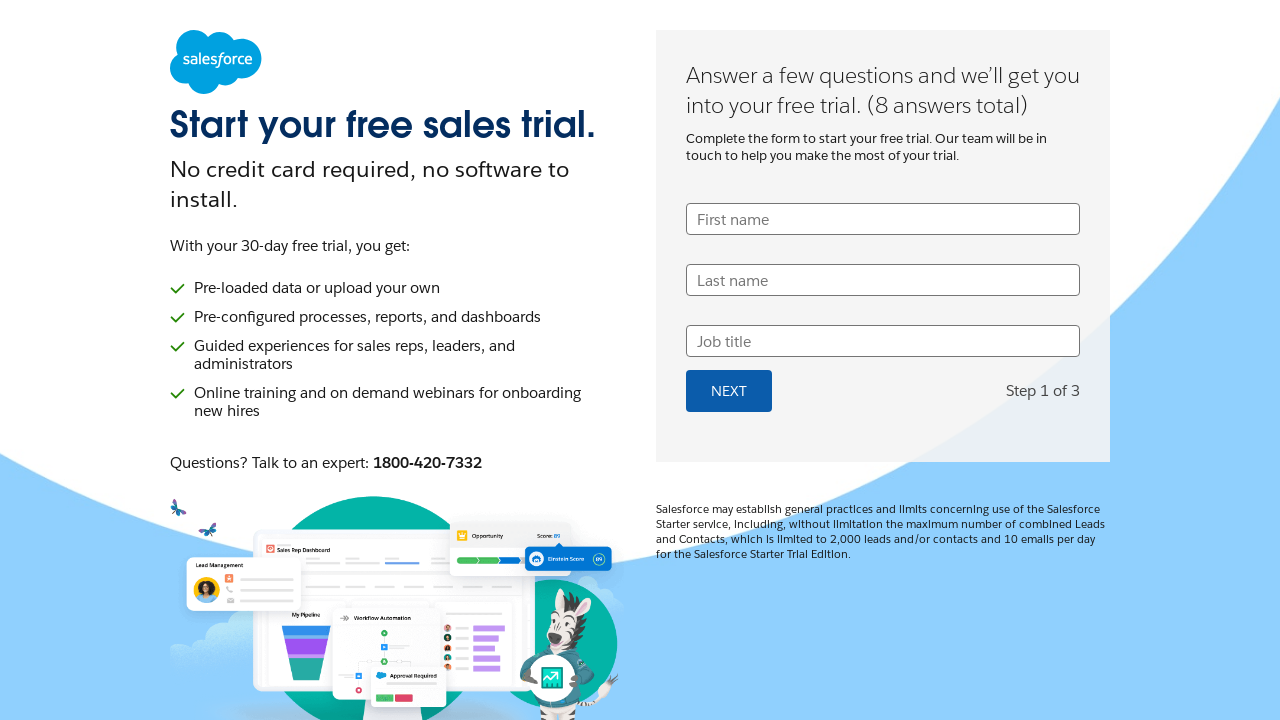

Clicked next button without filling required fields at (729, 391) on [data-page-cntrl='next']
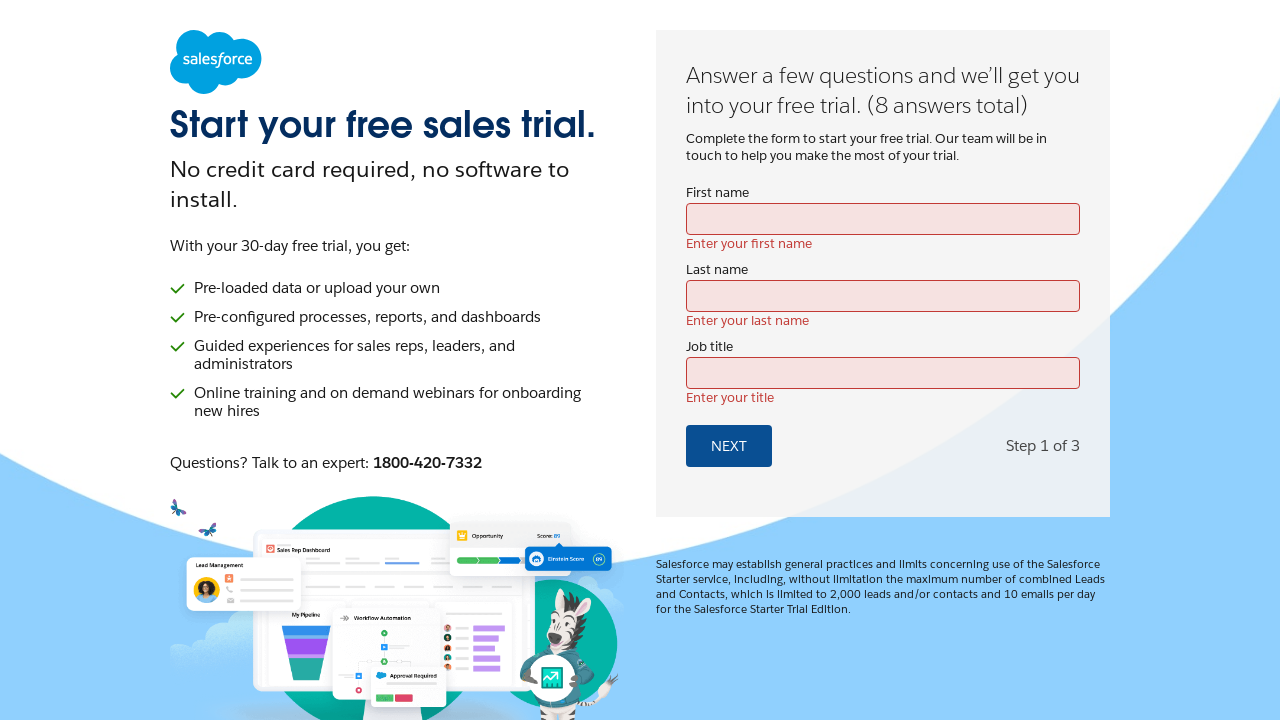

Form validation error message appeared on the page
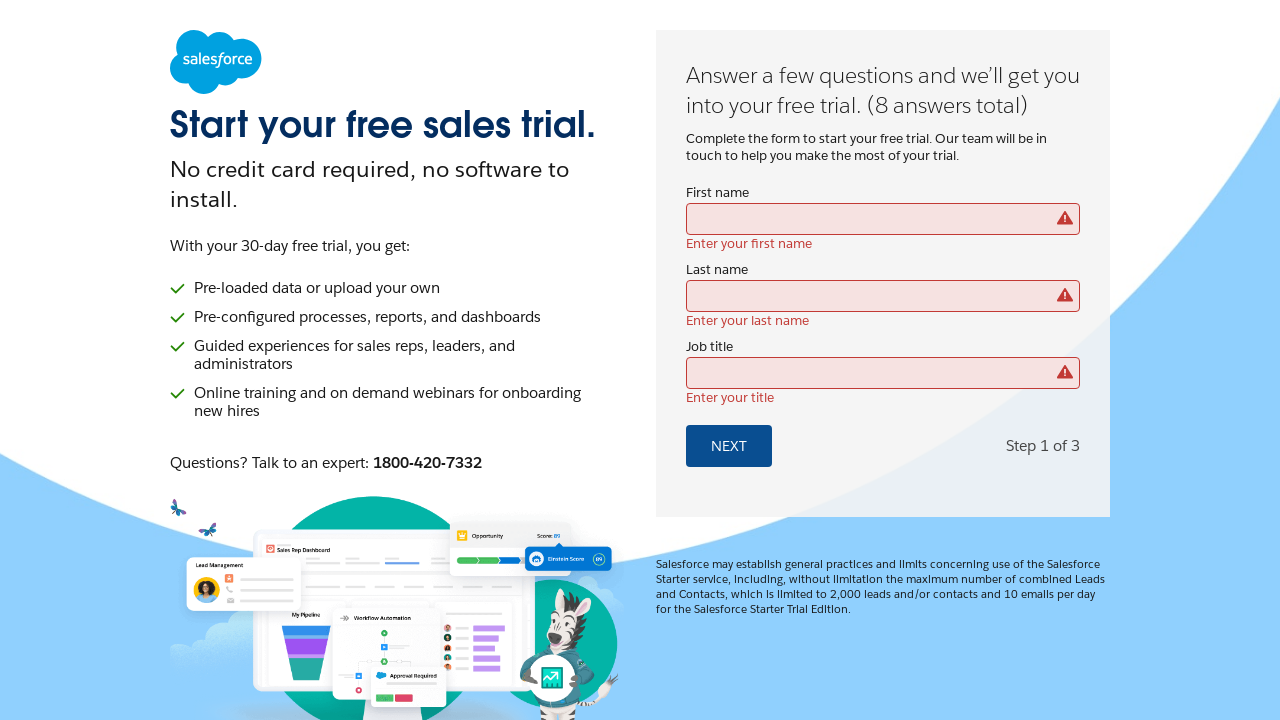

Verified error message text is 'Enter your first name'
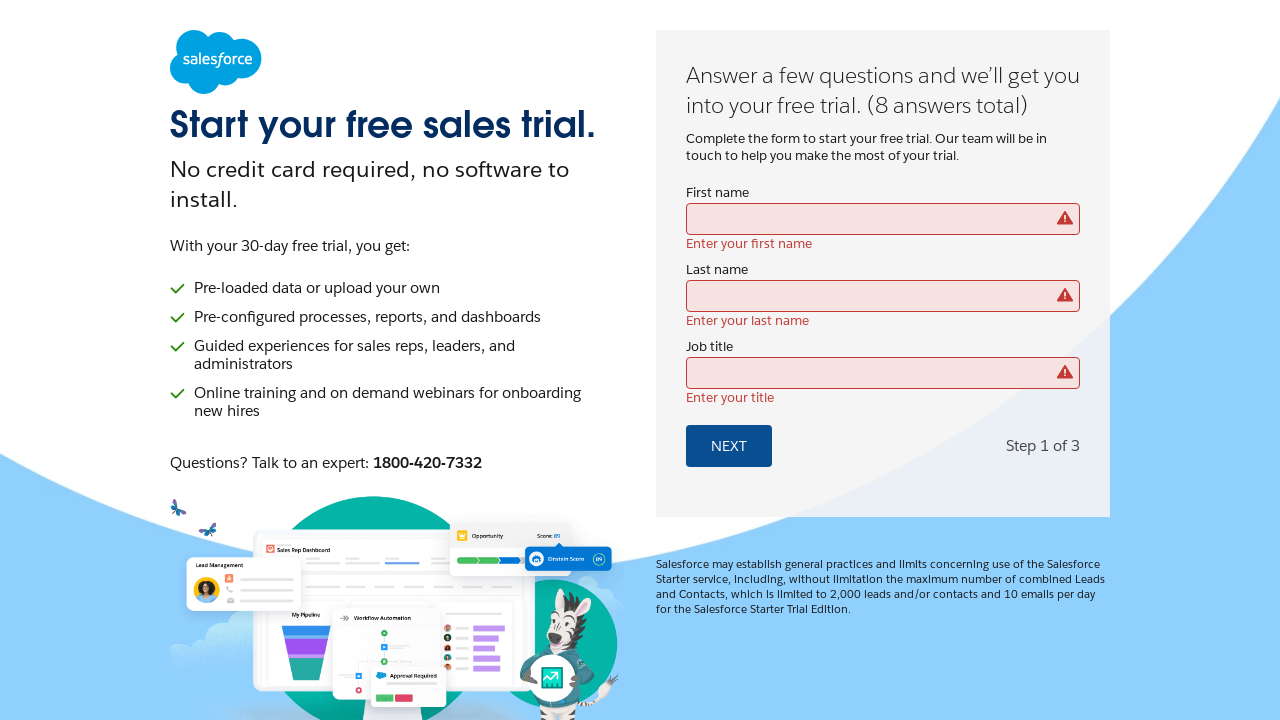

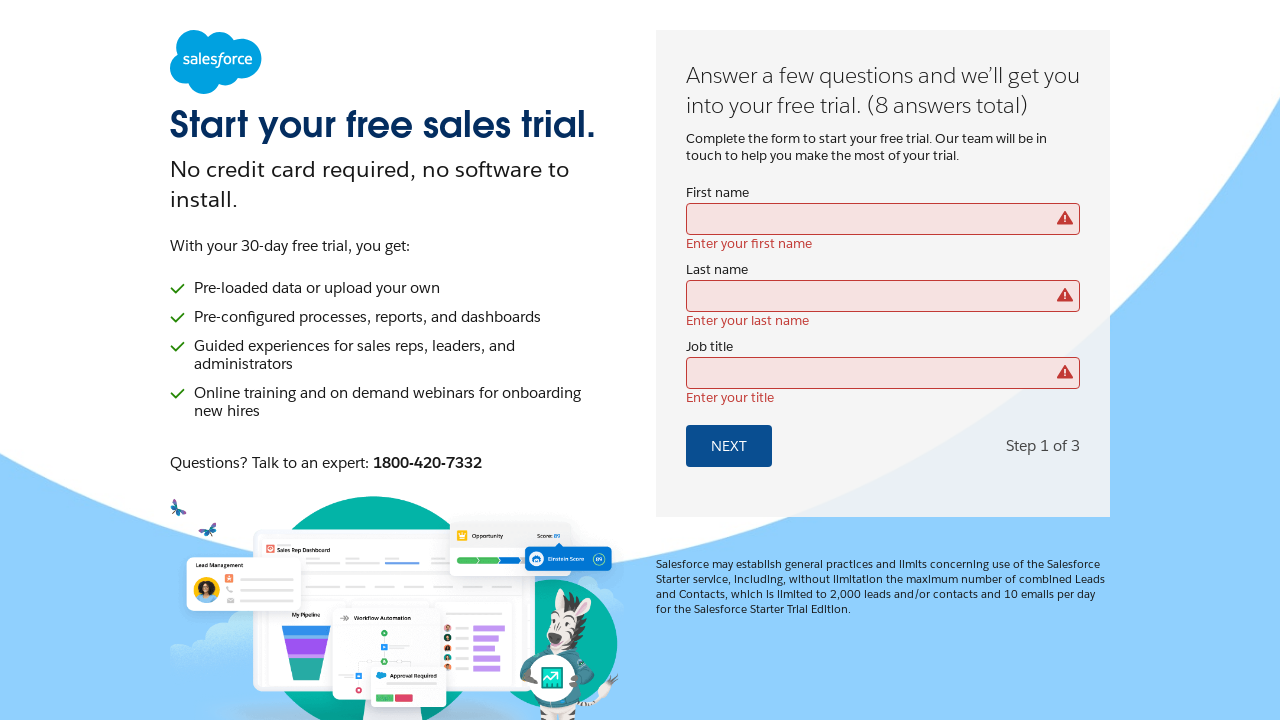